Tests switching between browser windows/tabs by clicking new tab button and switching back

Starting URL: https://formy-project.herokuapp.com/switch-window

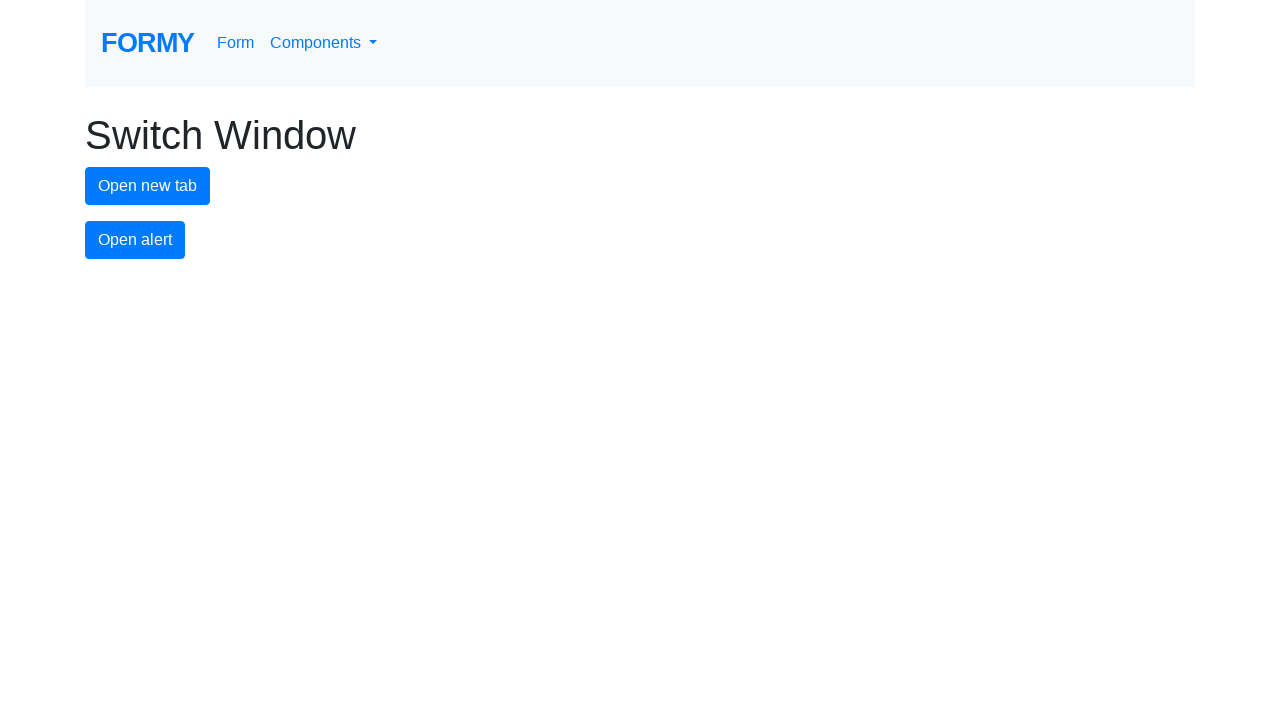

Clicked new tab button to open new window at (148, 186) on #new-tab-button
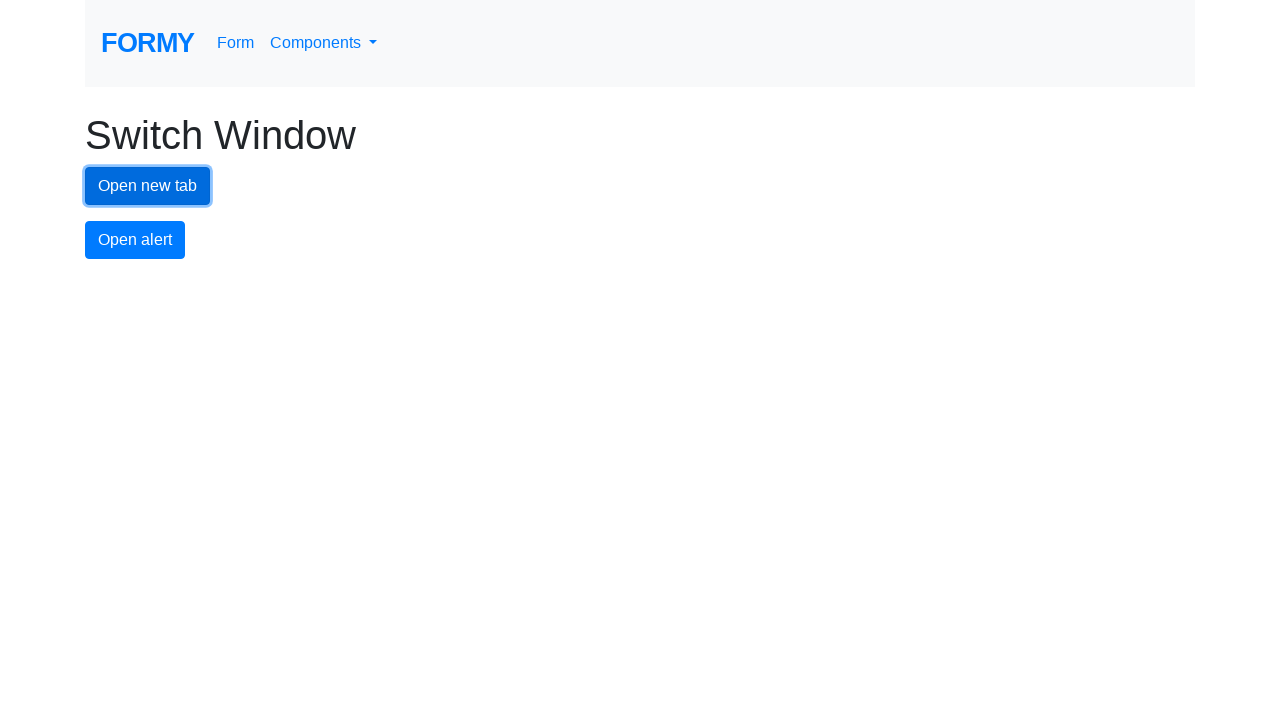

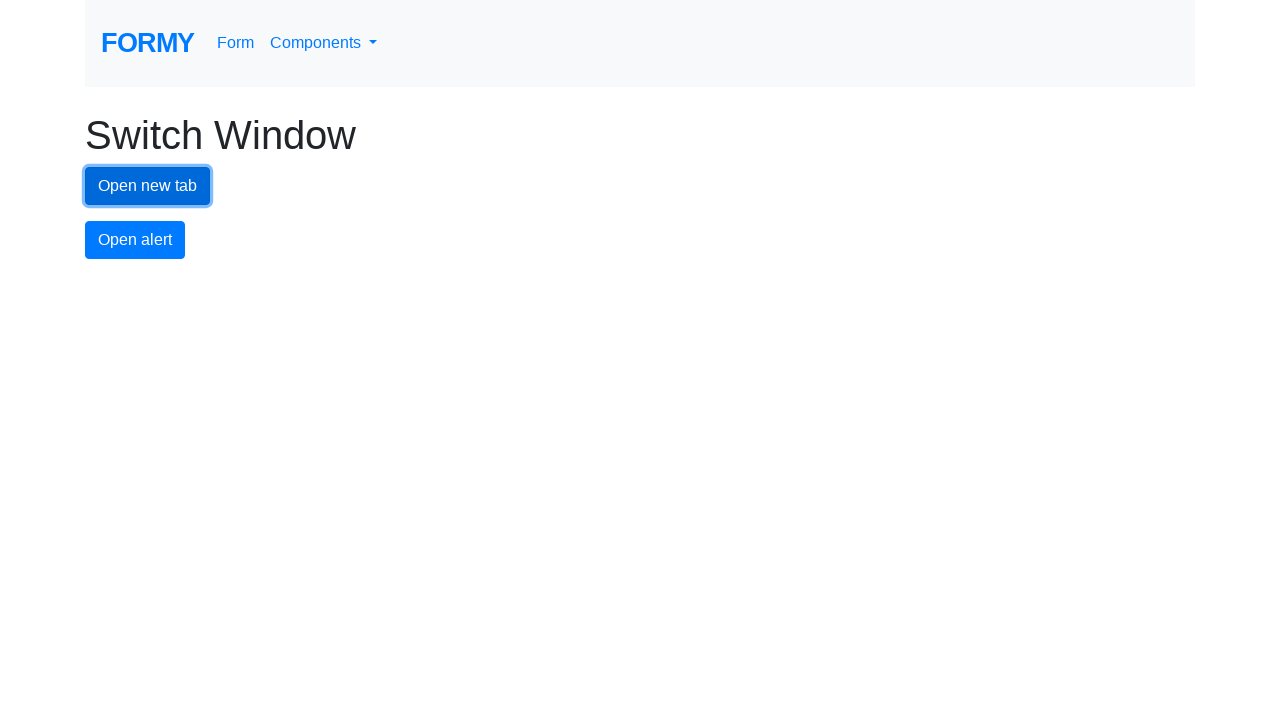